Tests checkbox functionality by clicking all checkboxes with class 'cb1-element' on a demo page

Starting URL: http://syntaxprojects.com/basic-checkbox-demo.php

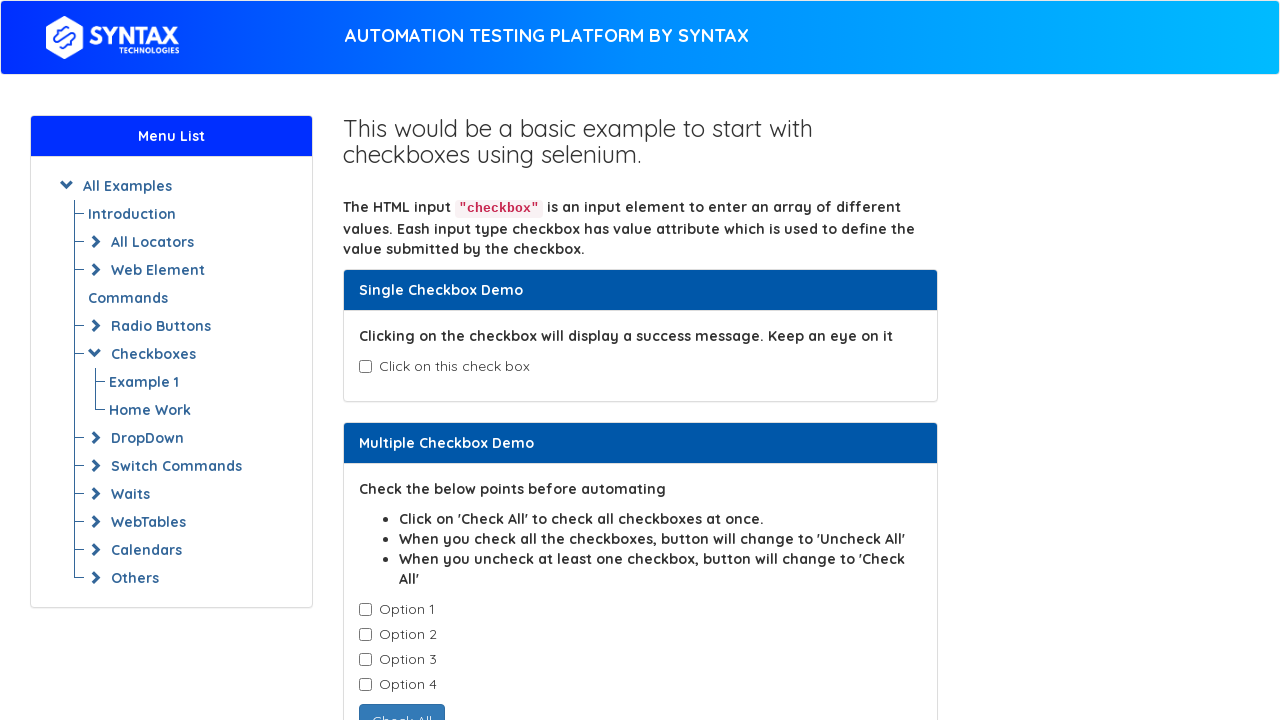

Navigated to checkbox demo page
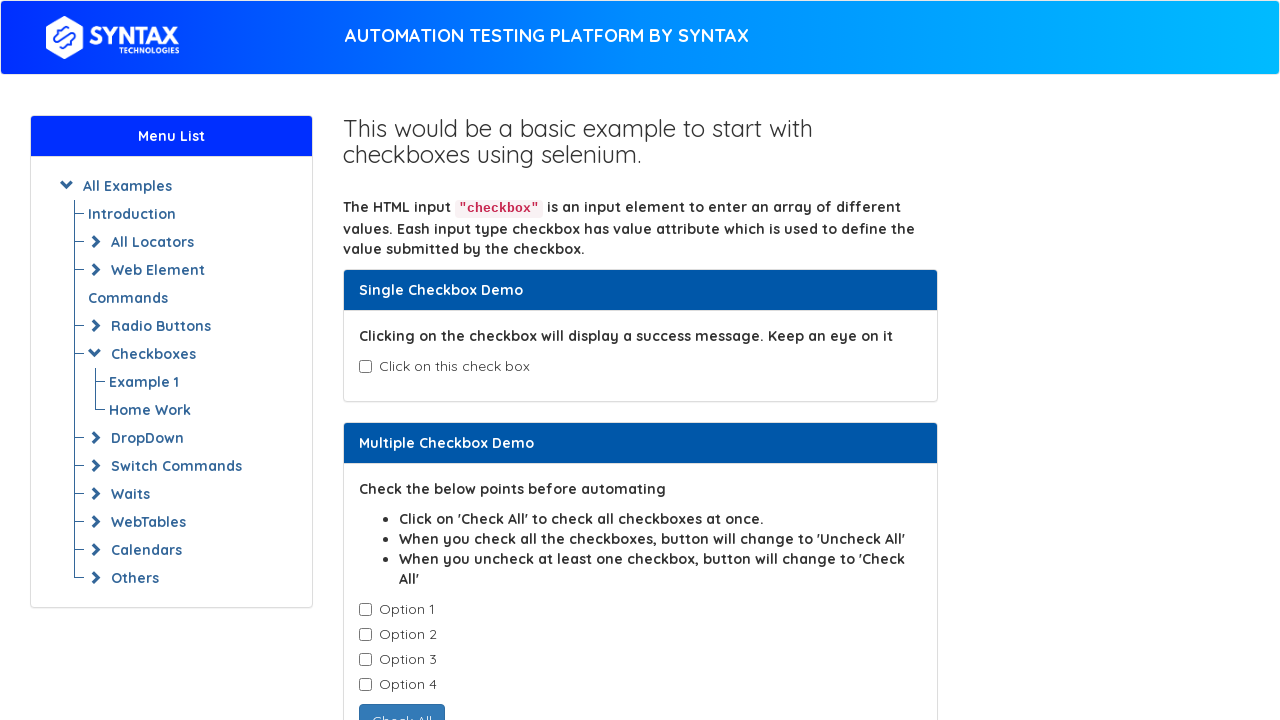

Located all checkboxes with class 'cb1-element'
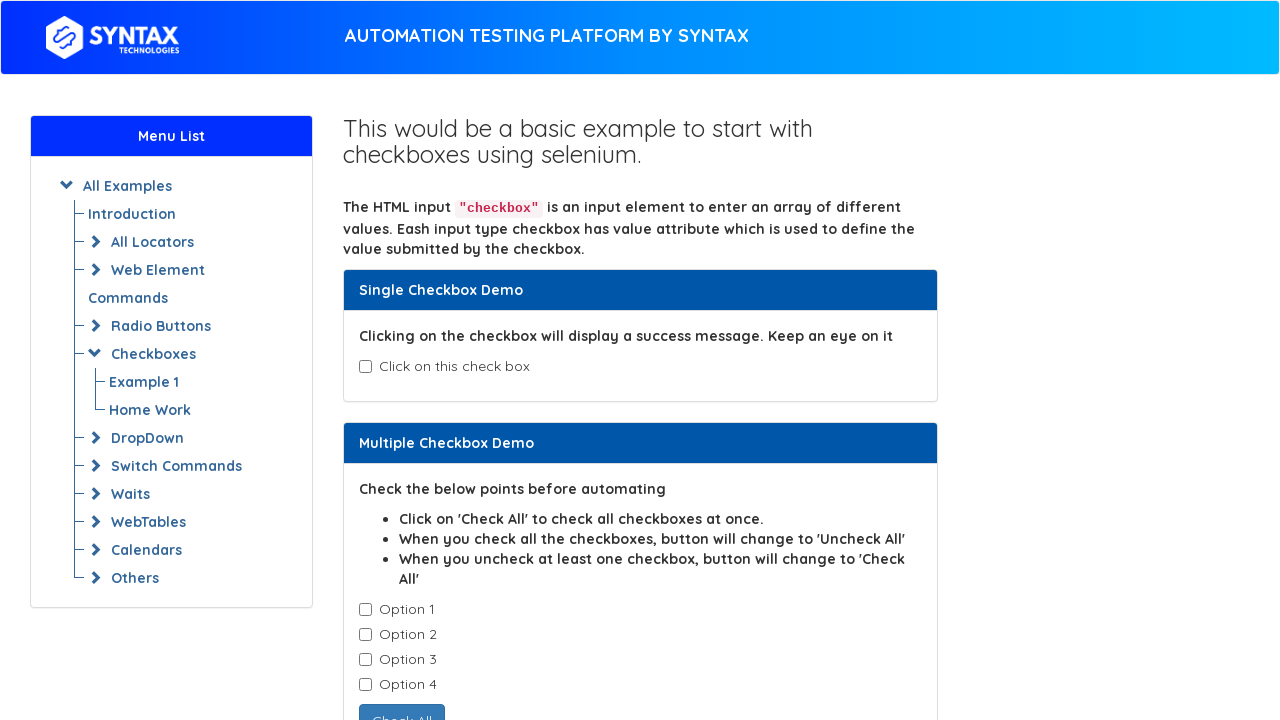

Clicked a checkbox at (365, 610) on input.cb1-element >> nth=0
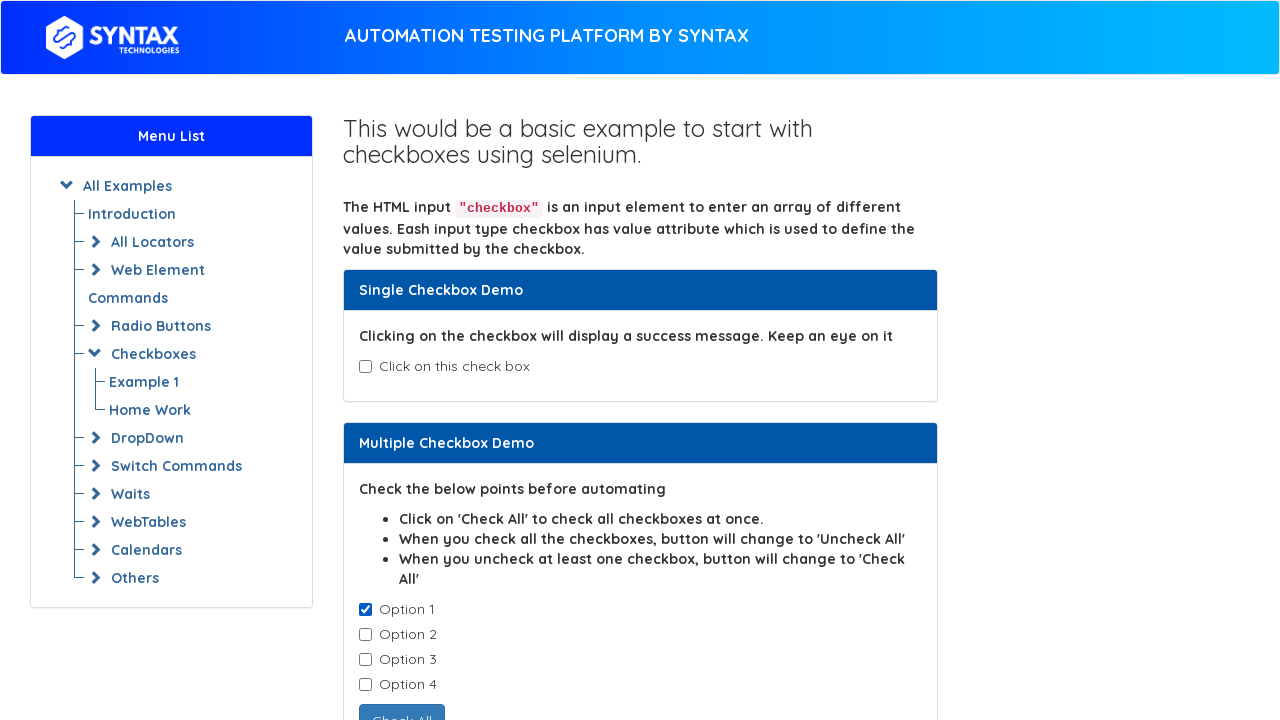

Clicked a checkbox at (365, 635) on input.cb1-element >> nth=1
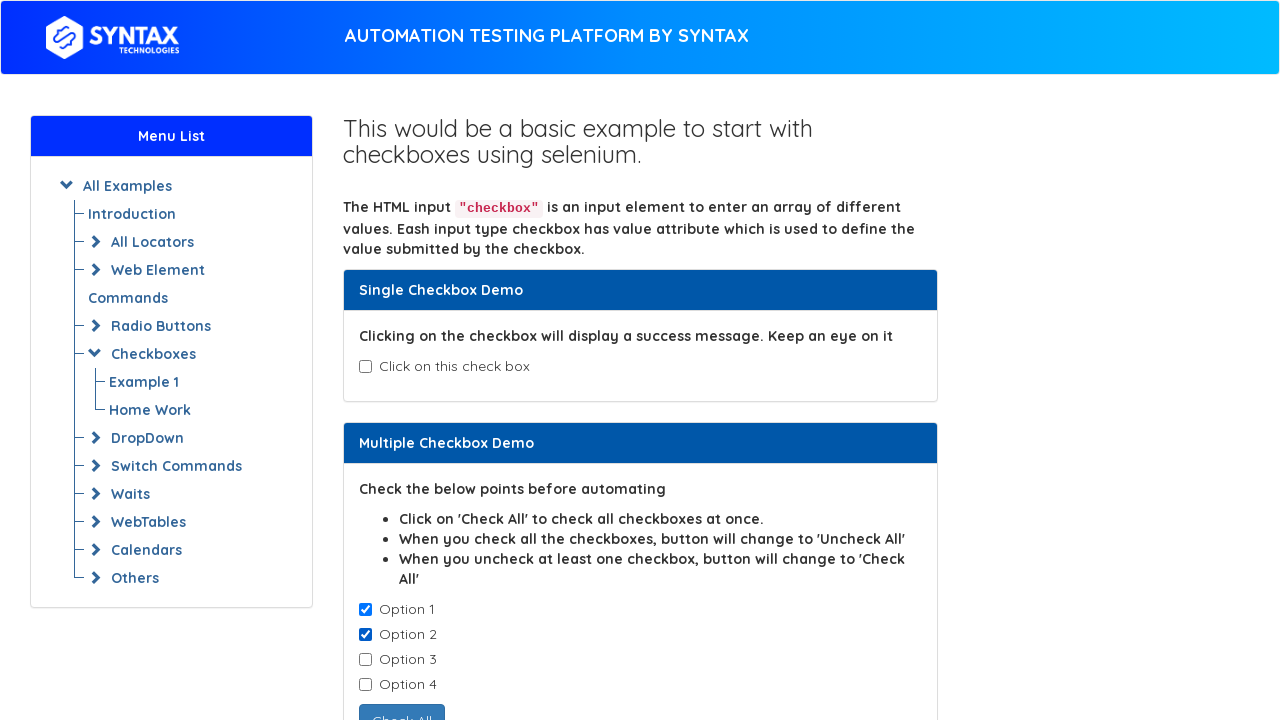

Clicked a checkbox at (365, 660) on input.cb1-element >> nth=2
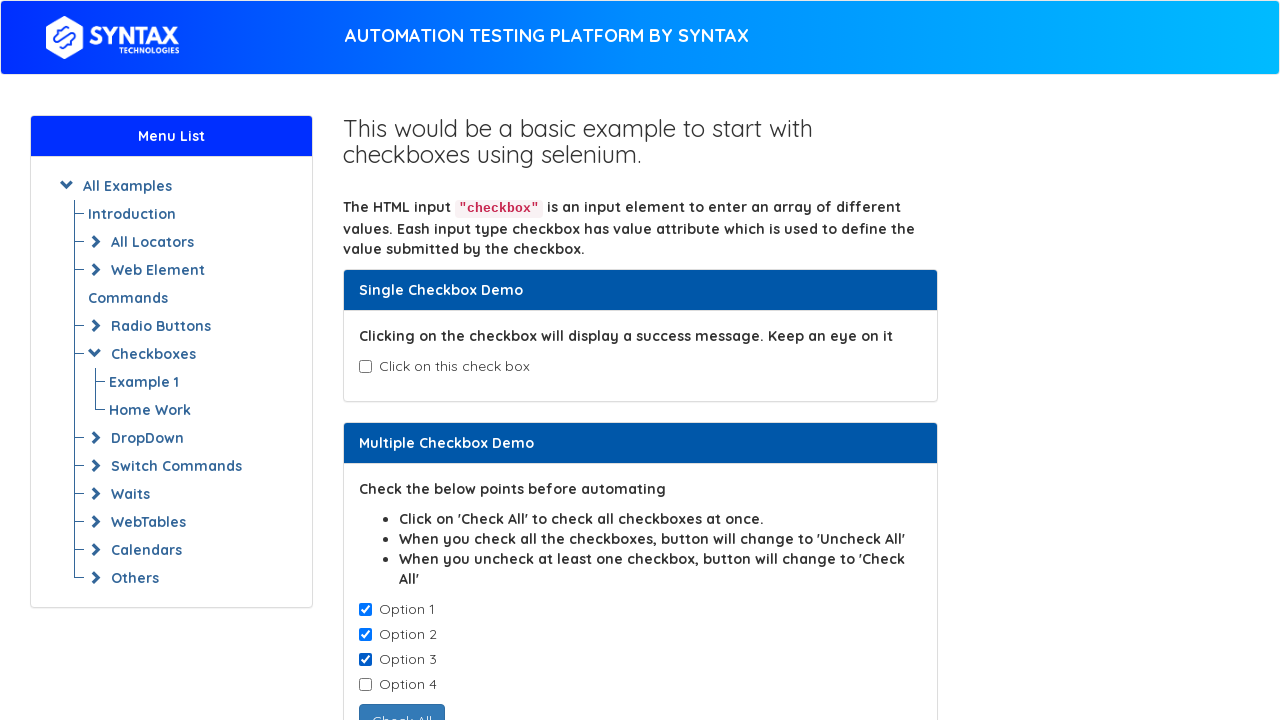

Clicked a checkbox at (365, 685) on input.cb1-element >> nth=3
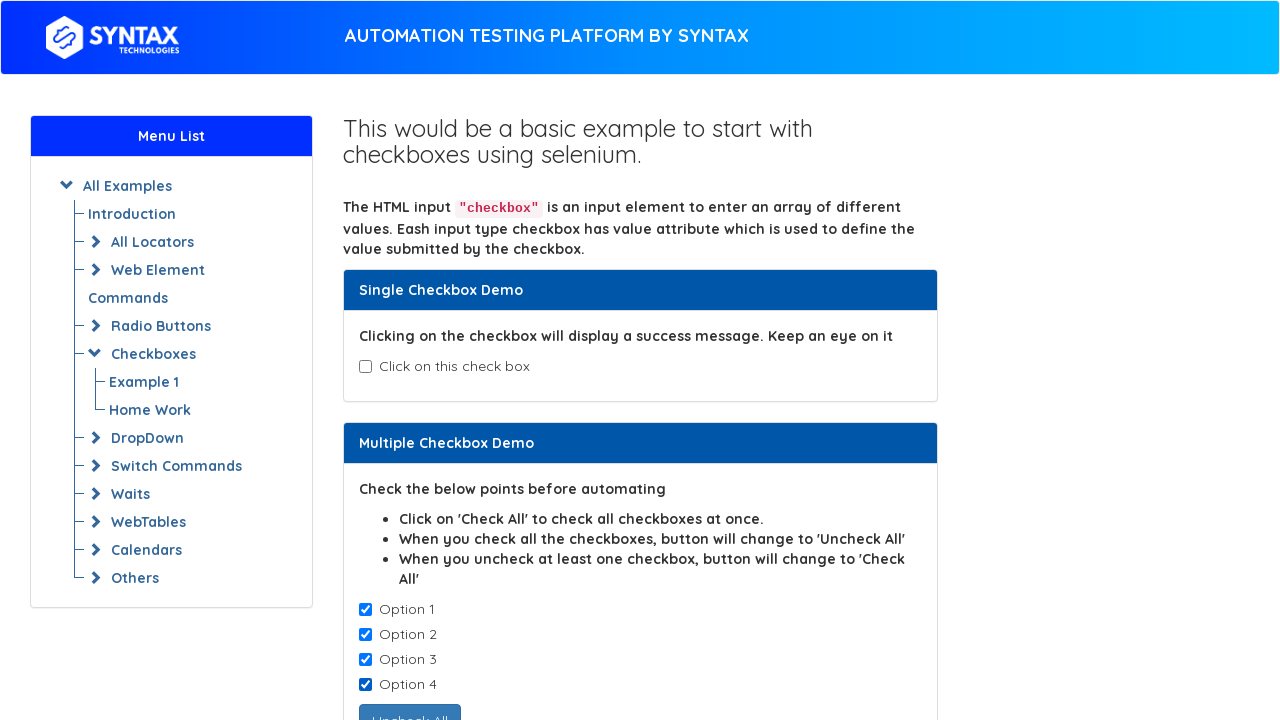

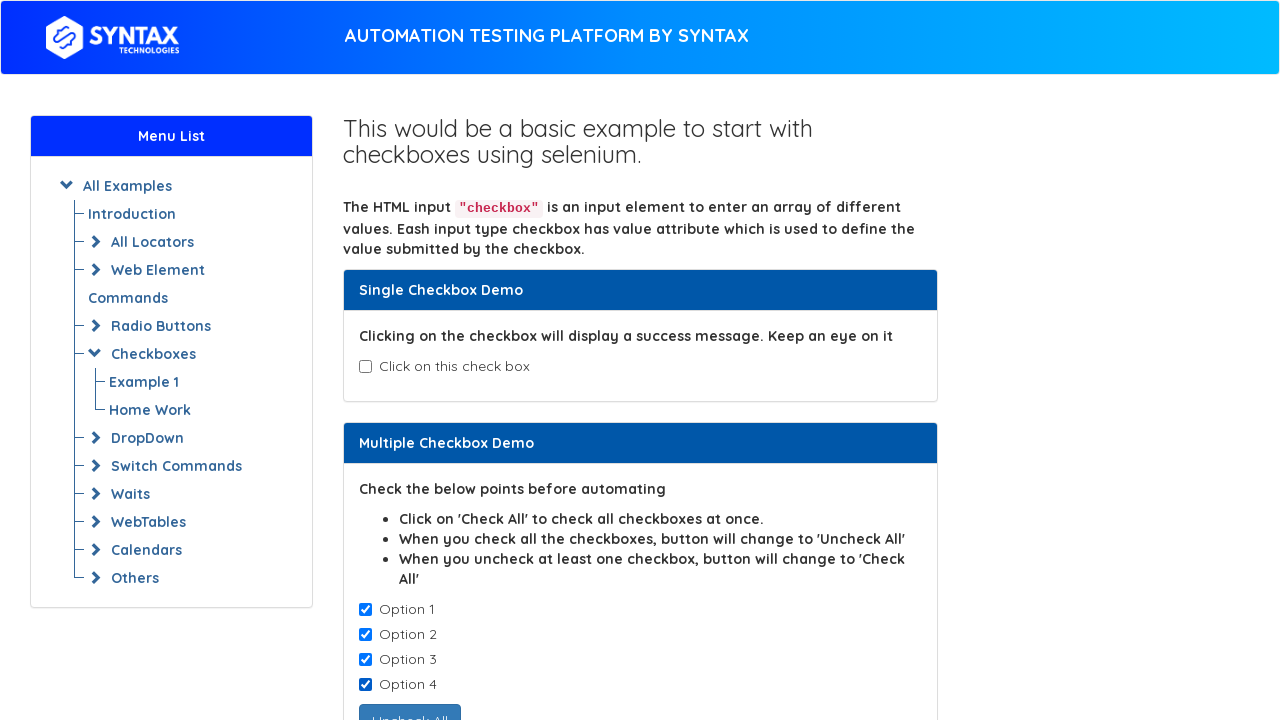